Tests iframe interaction by switching to a frame, verifying content is displayed, and switching back to main content

Starting URL: https://demoqa.com/frames

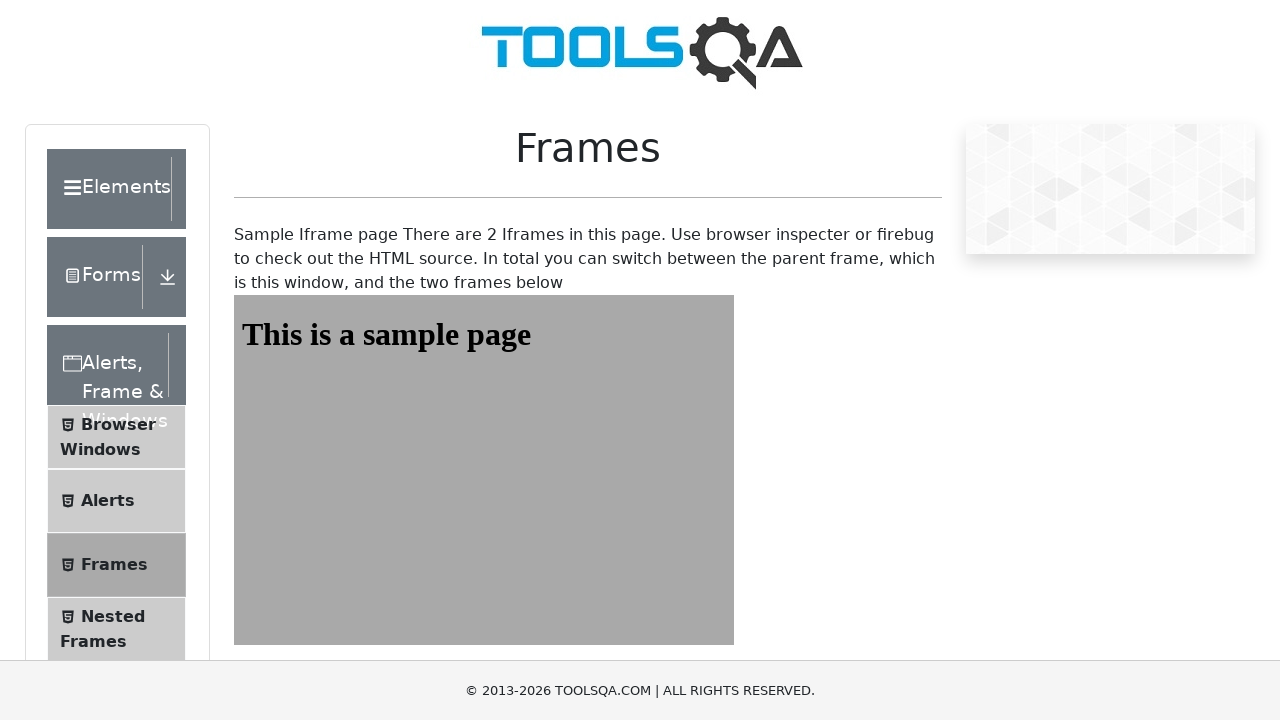

Navigated to https://demoqa.com/frames
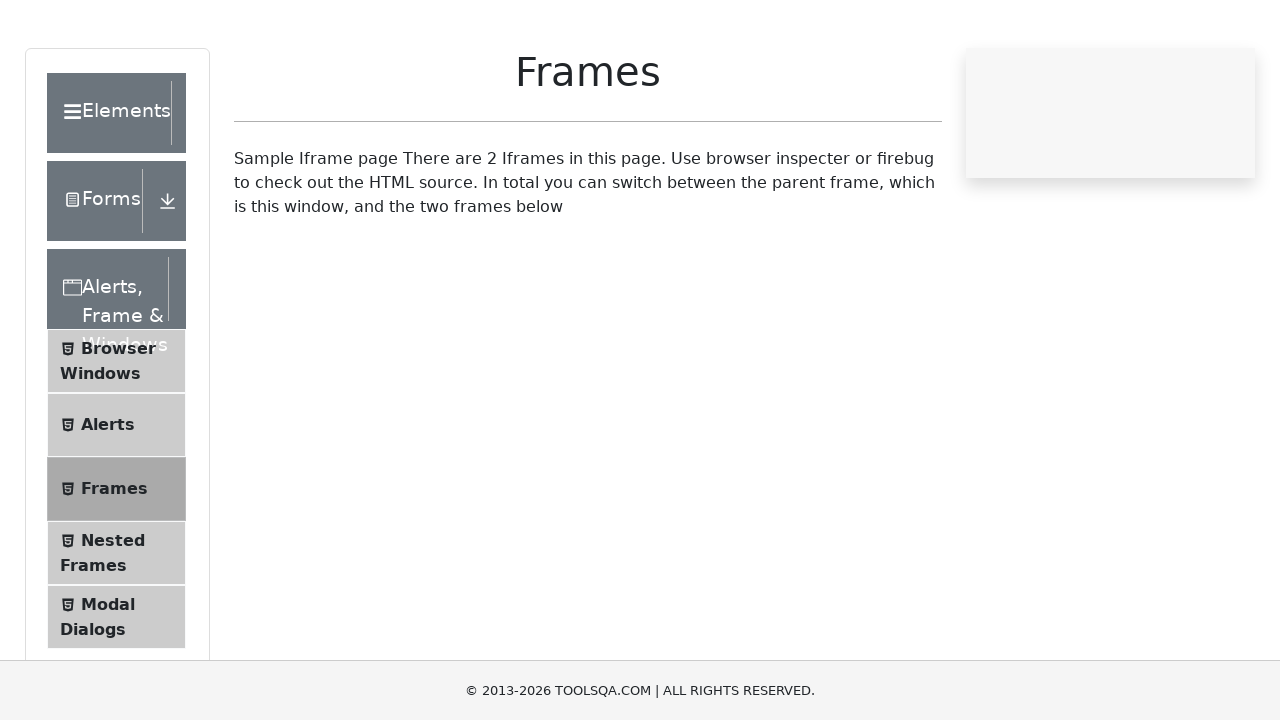

Located iframe with ID 'frame1'
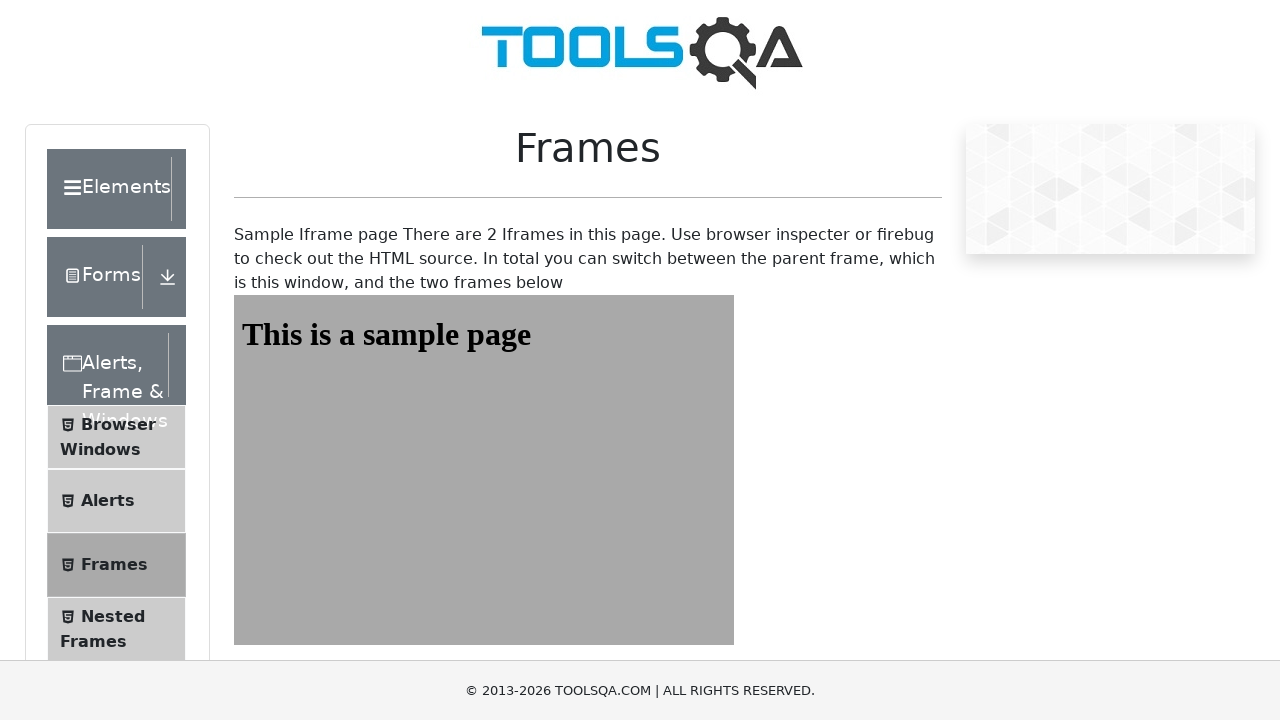

Located heading element with ID 'sampleHeading' within iframe
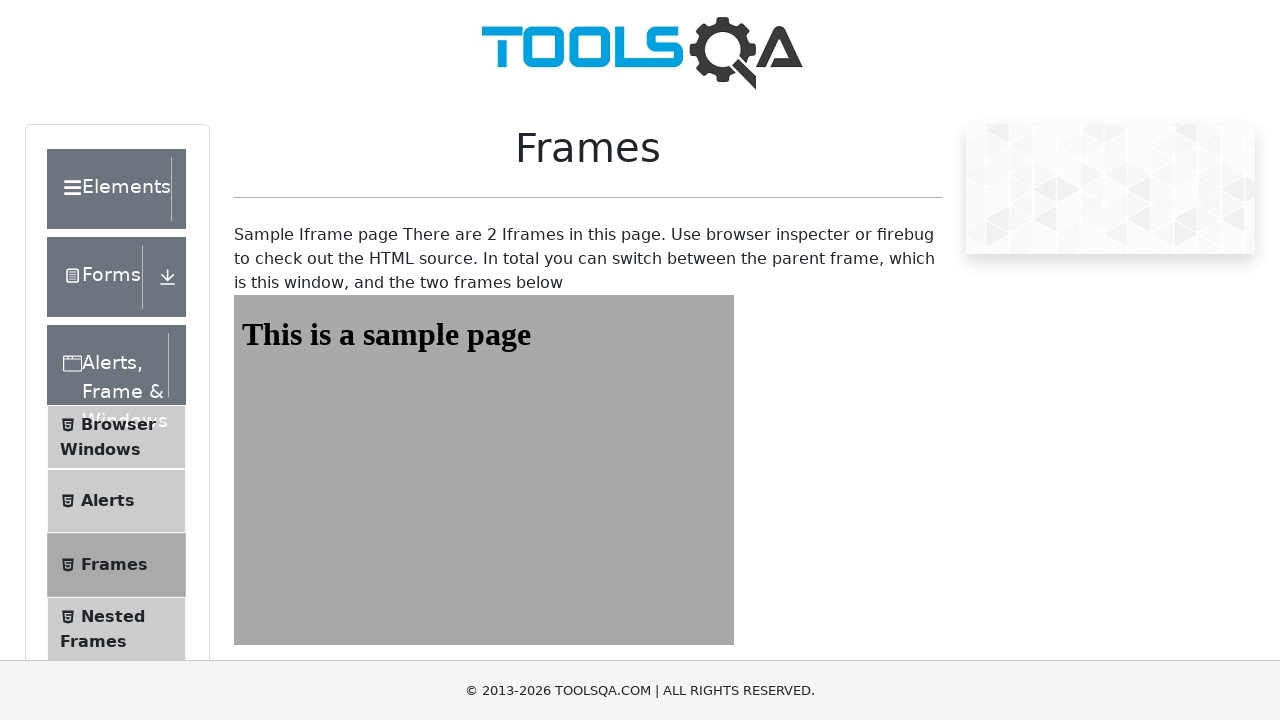

Verified that sample heading is visible in iframe
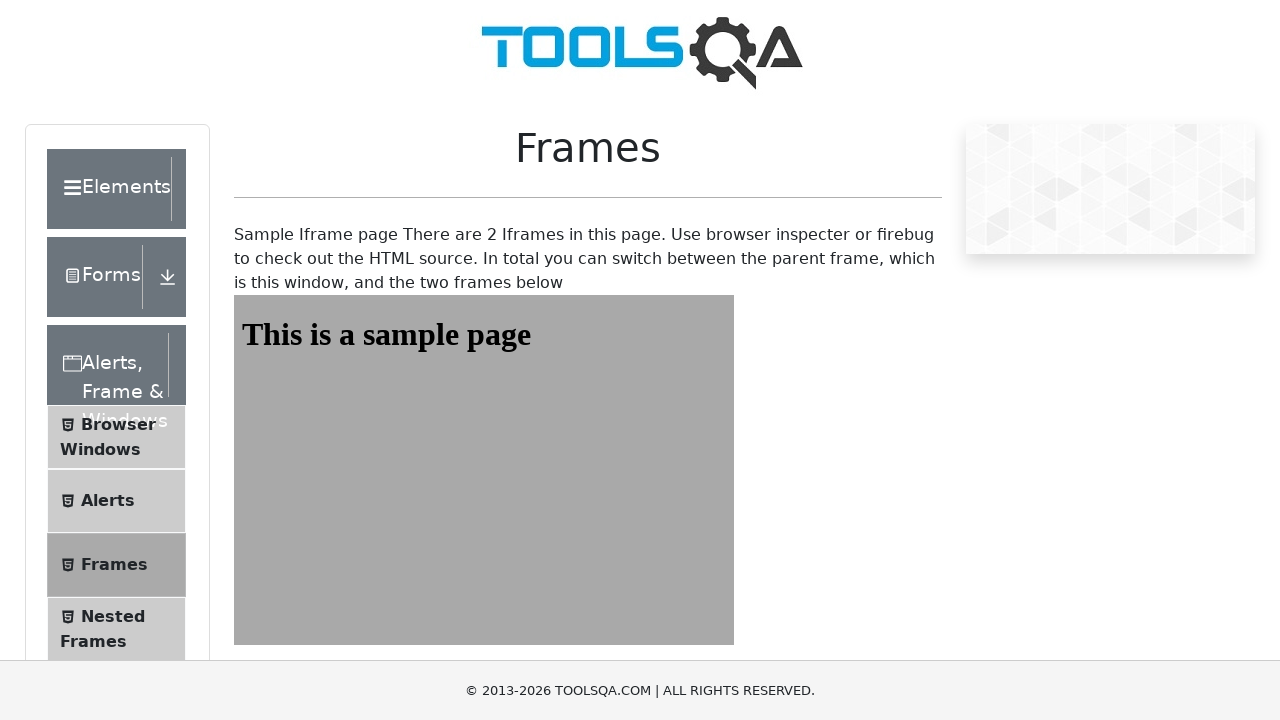

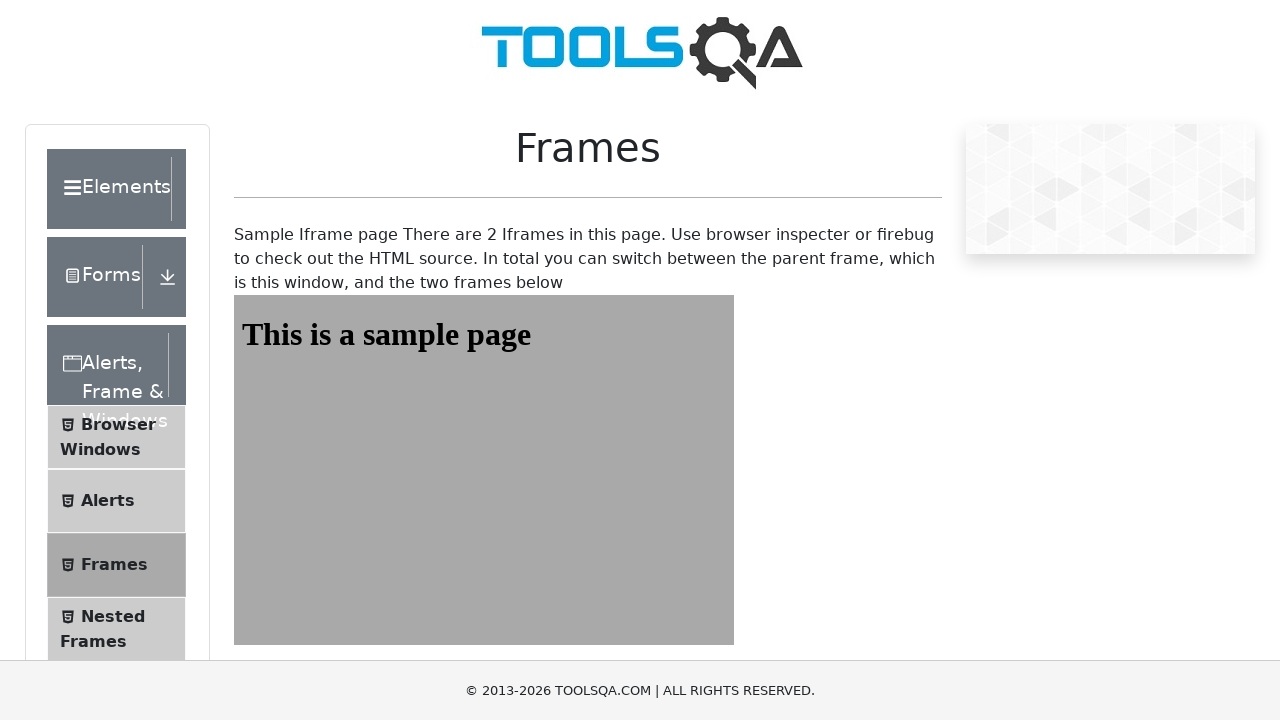